Navigates to Meesho website and performs a mouse hover action over the "Women Western" menu item

Starting URL: https://www.meesho.com/

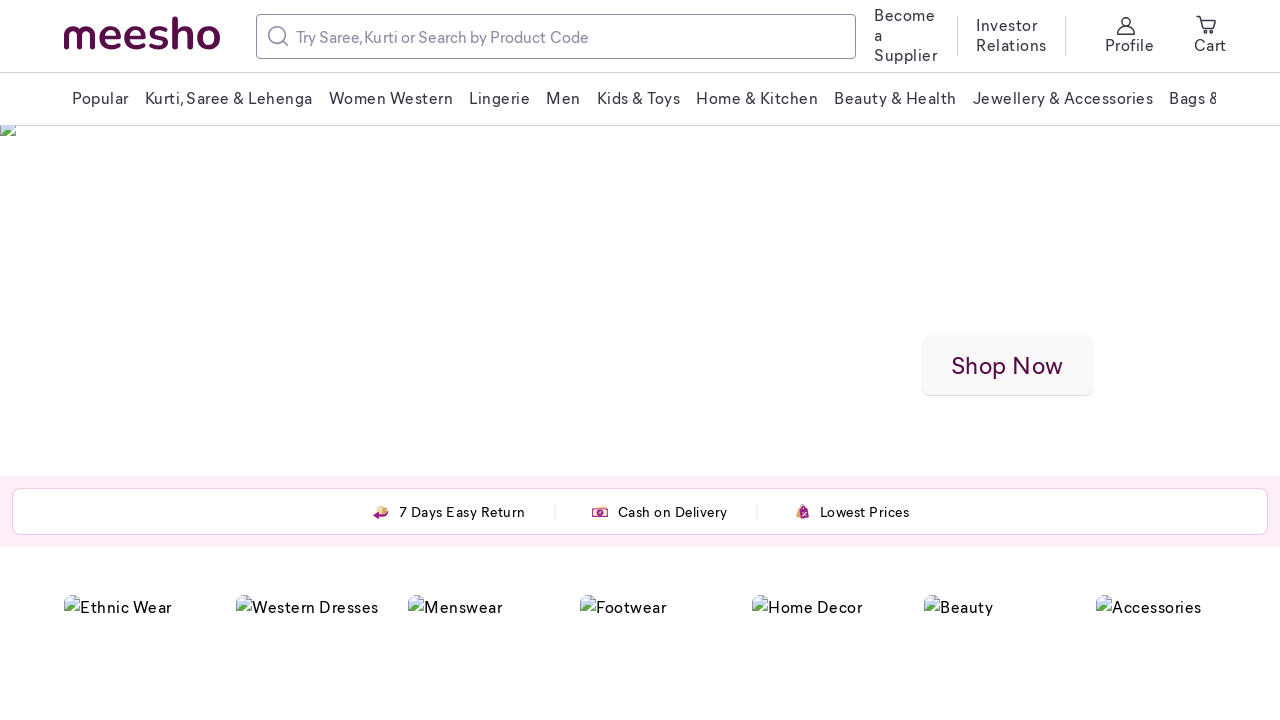

Navigated to Meesho website
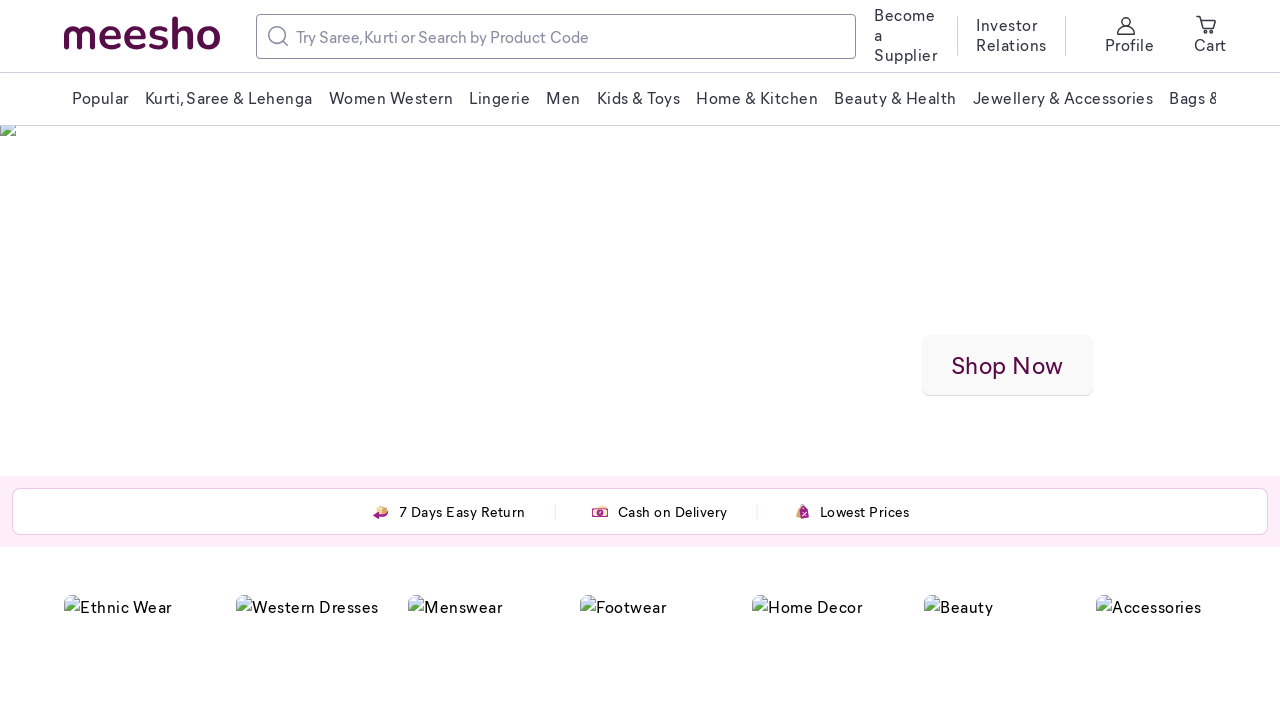

Located 'Women Western' menu item
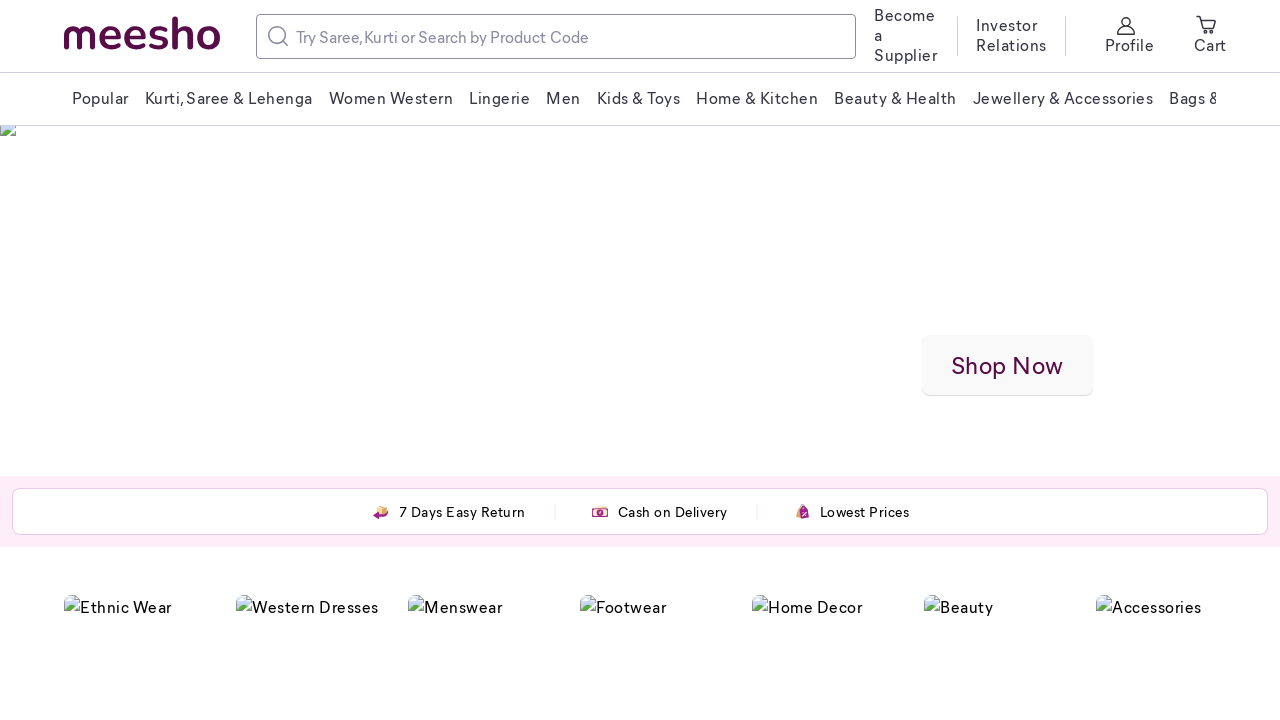

Performed mouse hover action over 'Women Western' menu item at (391, 98) on xpath=//span[text()='Women Western']
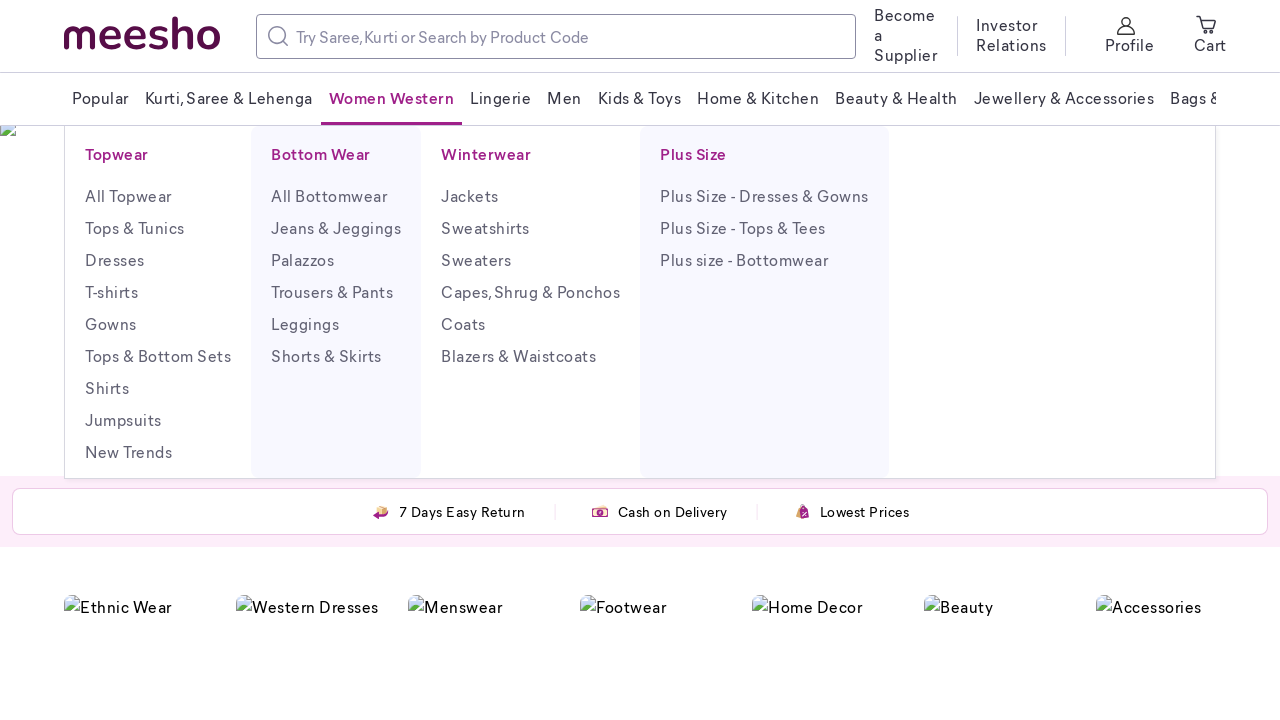

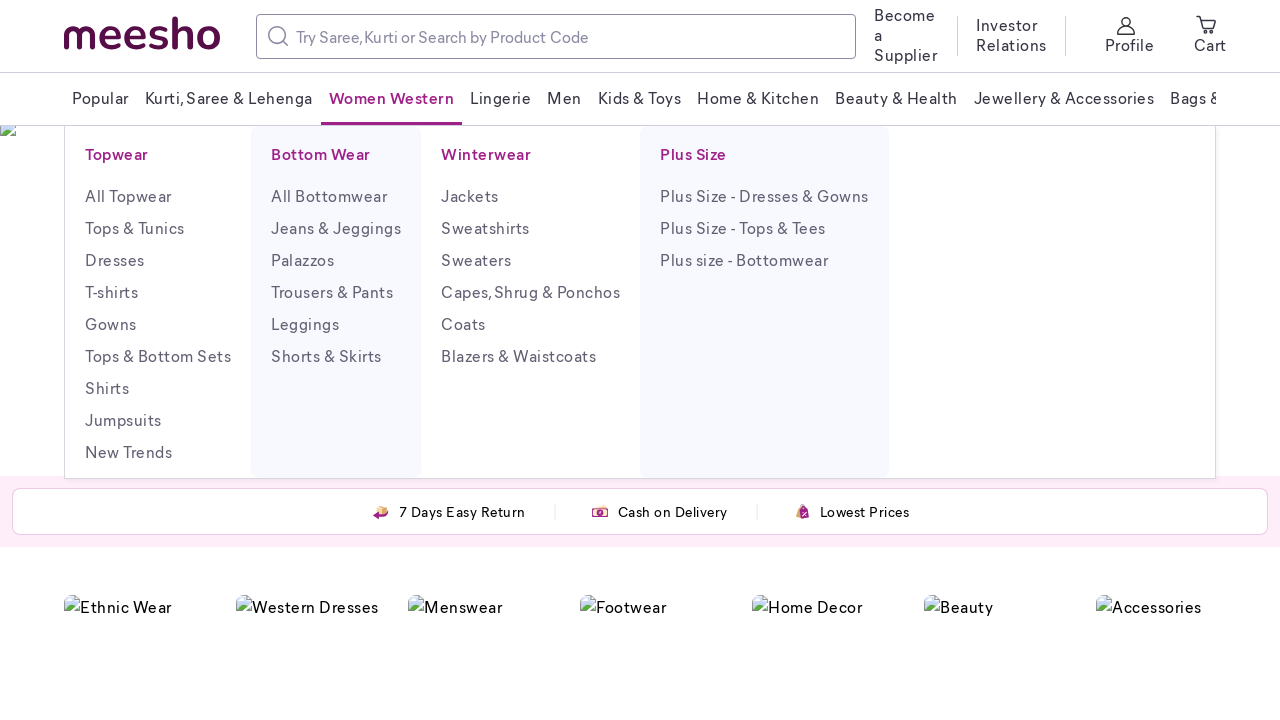